Demonstrates injecting jQuery and jQuery Growl library into a page, then displaying notification messages using JavaScript execution

Starting URL: http://the-internet.herokuapp.com

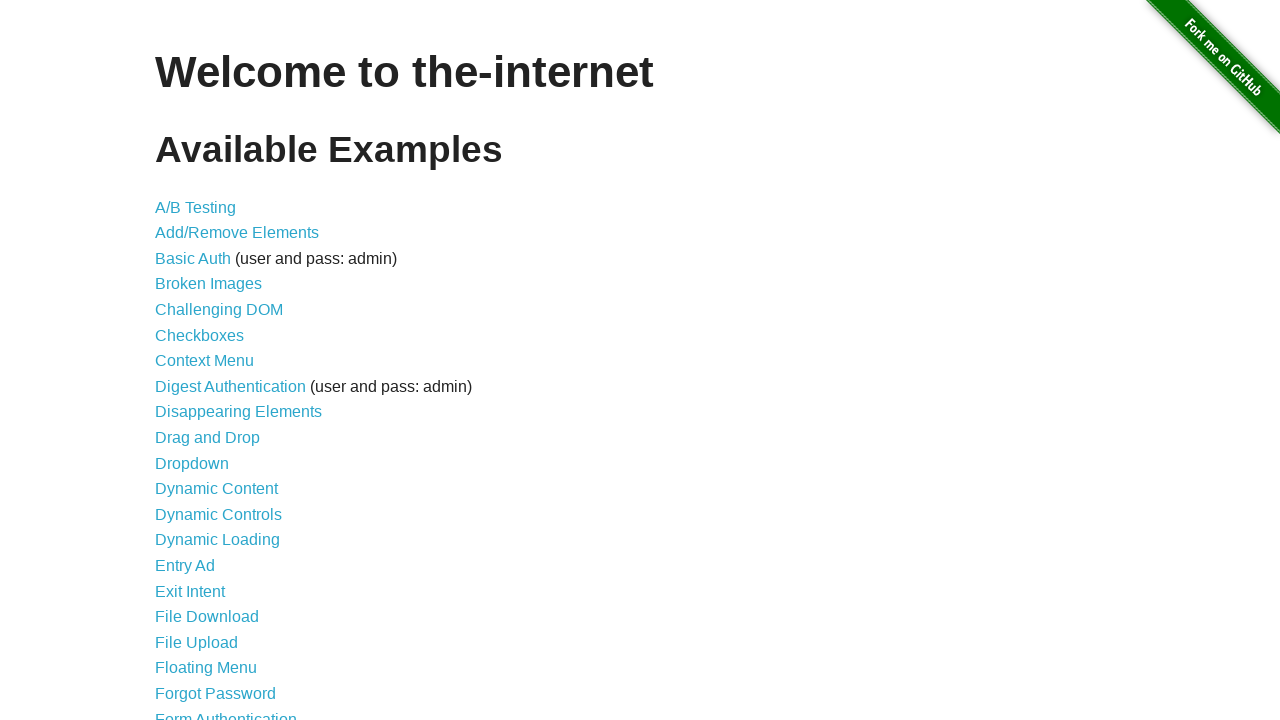

Checked for jQuery and injected it if missing
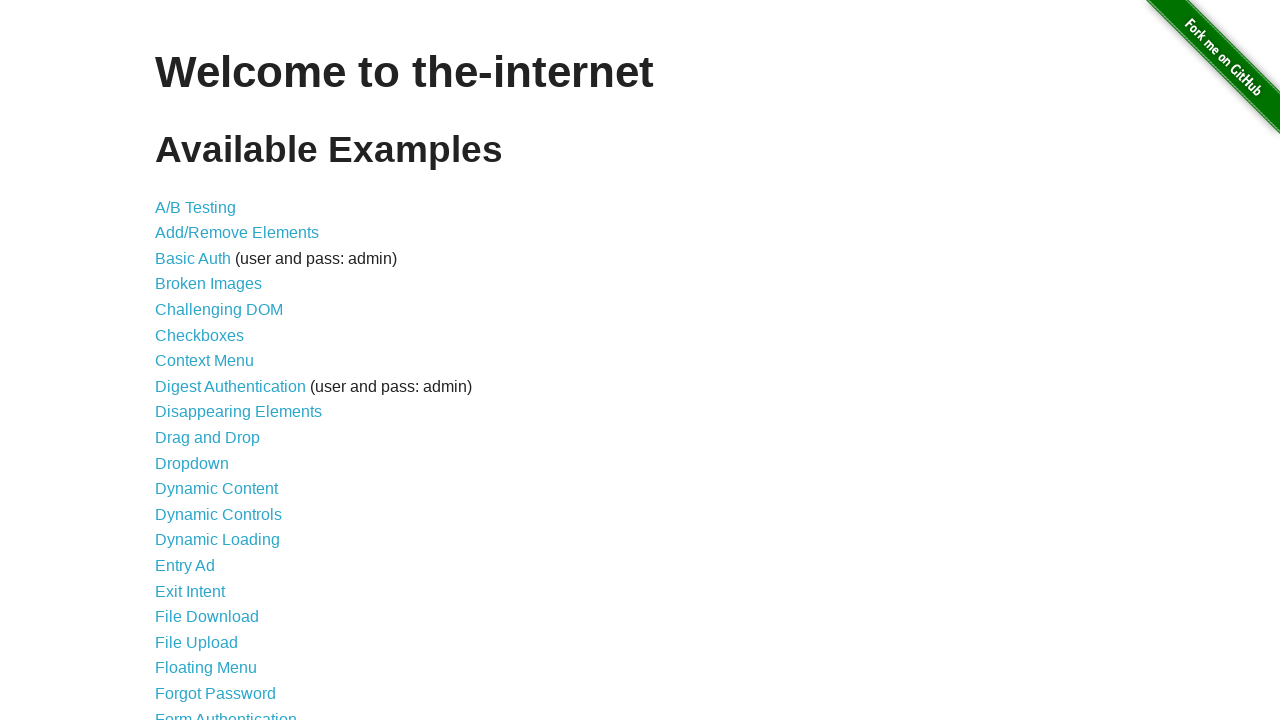

jQuery library loaded successfully
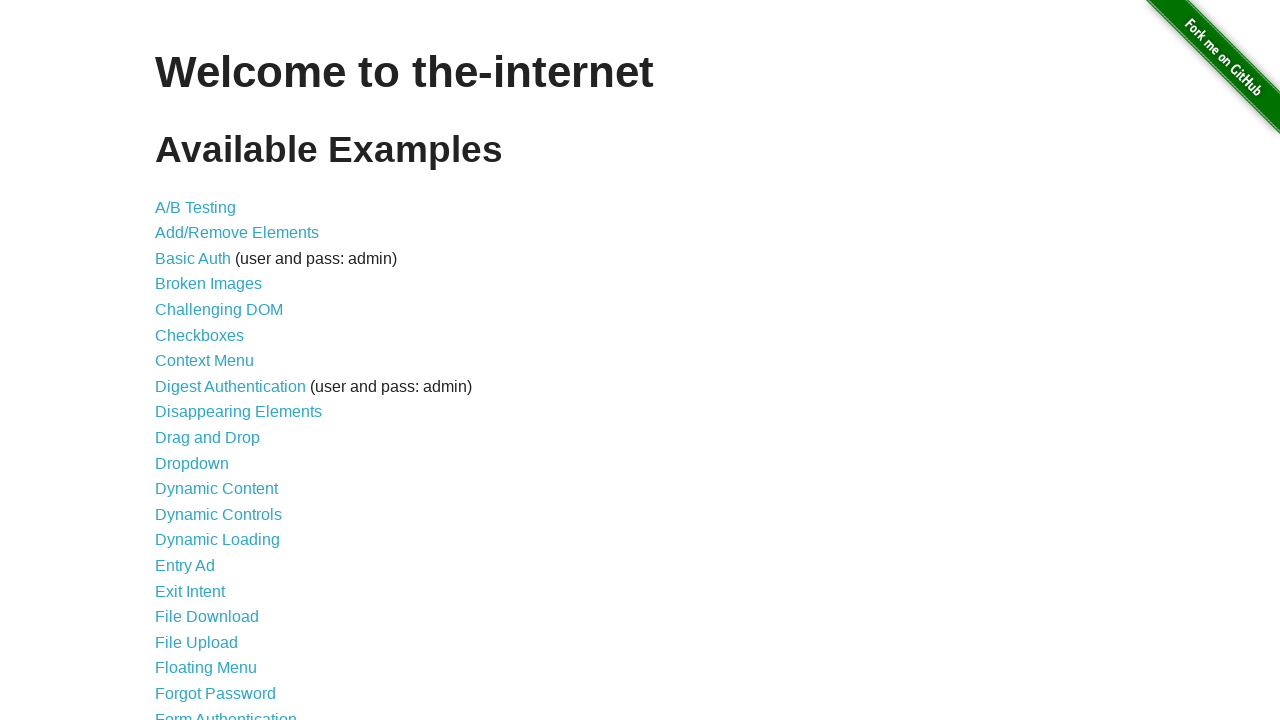

Injected jquery-growl library script
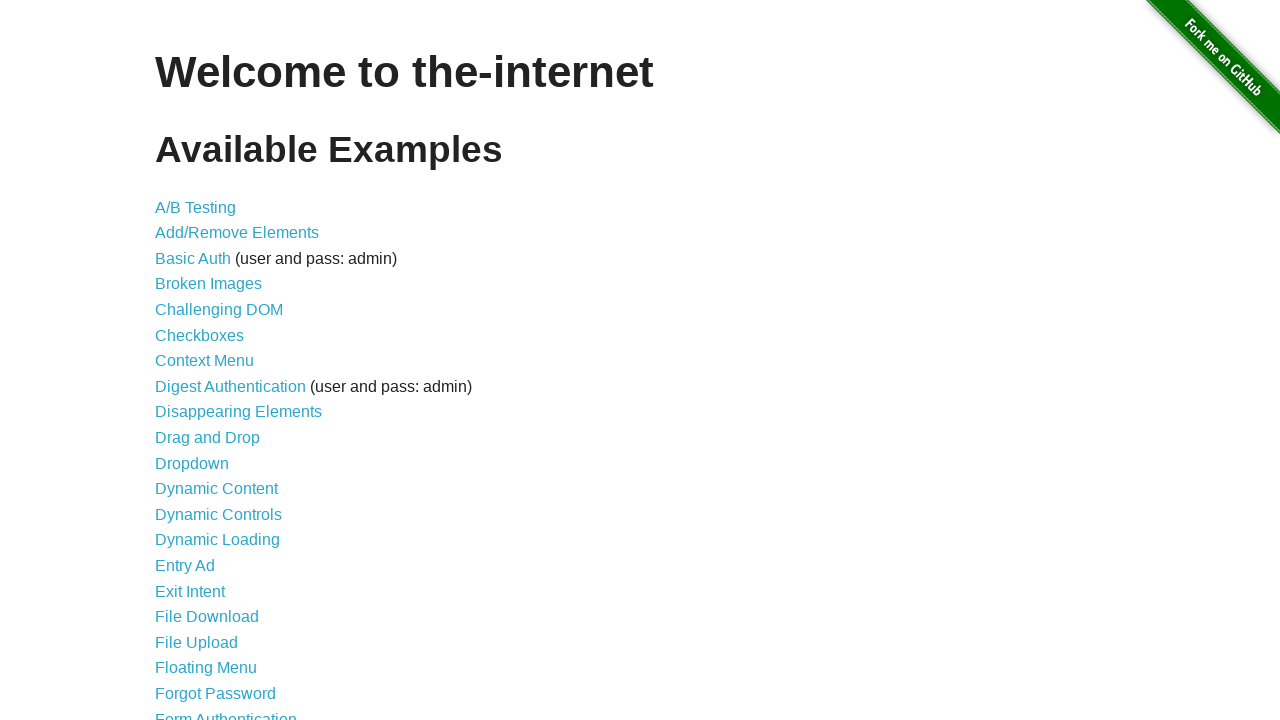

Injected jquery-growl CSS stylesheet
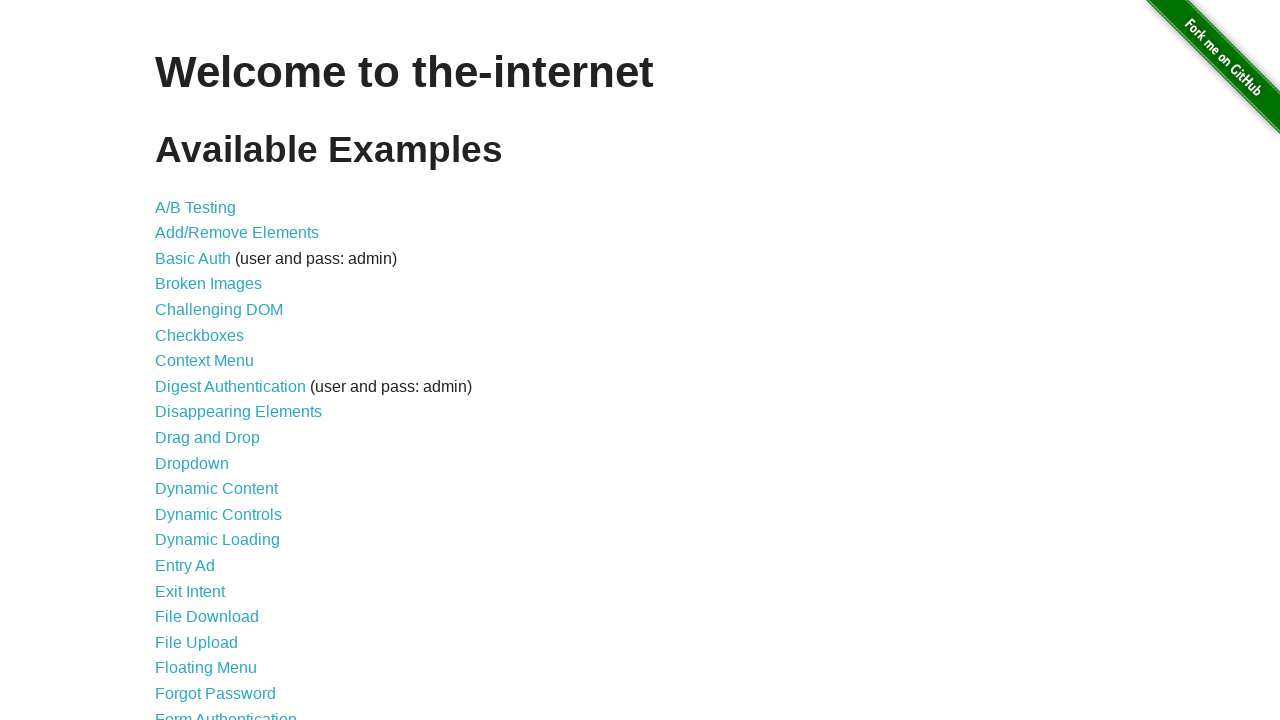

jQuery Growl library loaded successfully
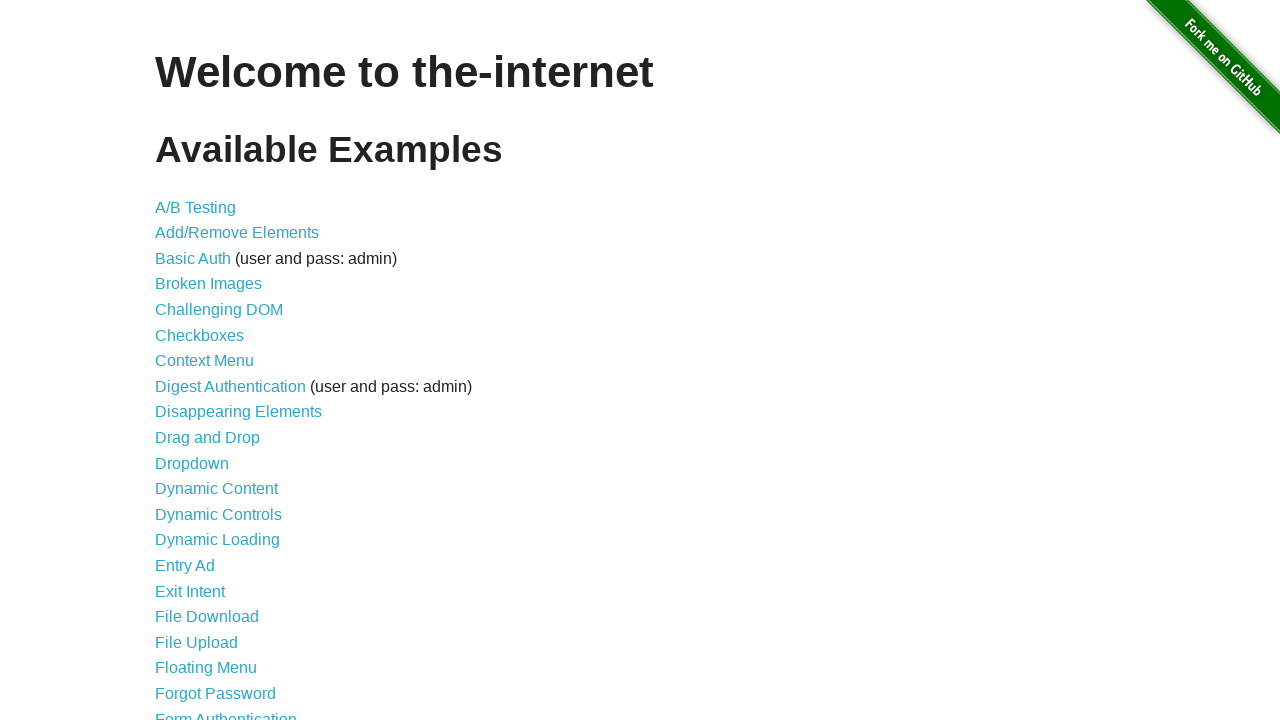

Displayed default growl notification with title 'GET' and message '/'
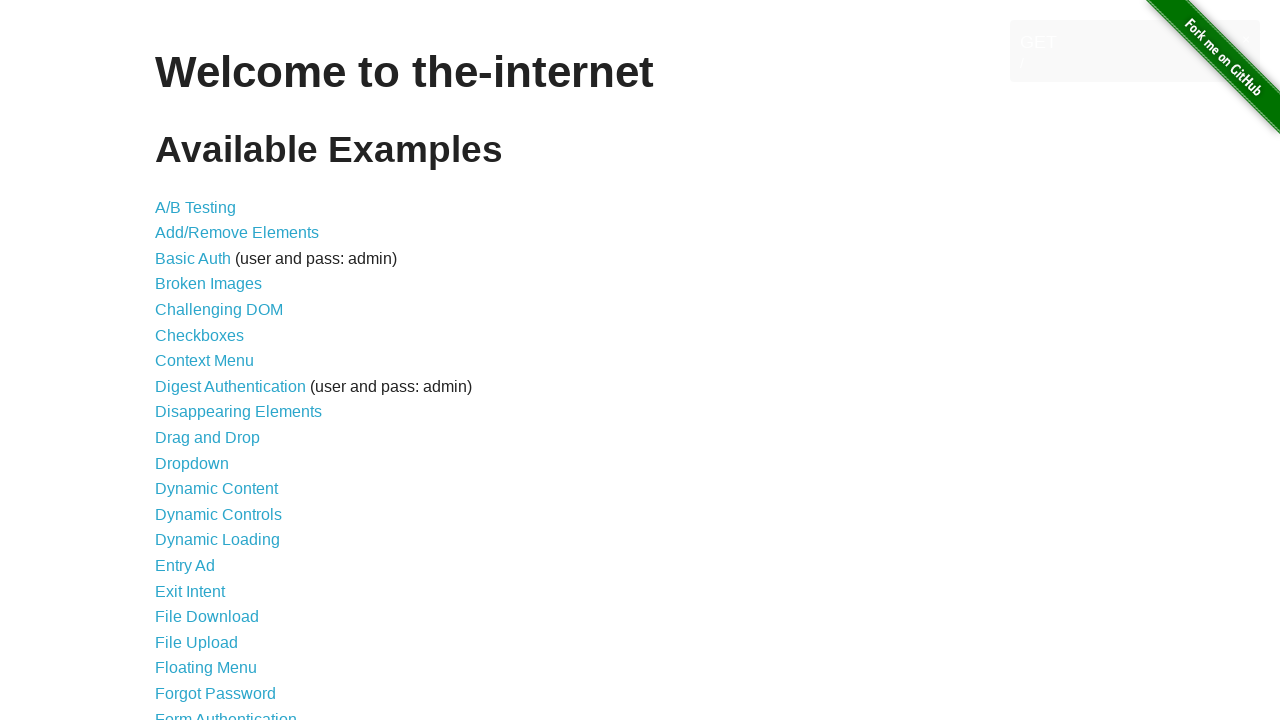

Displayed error growl notification
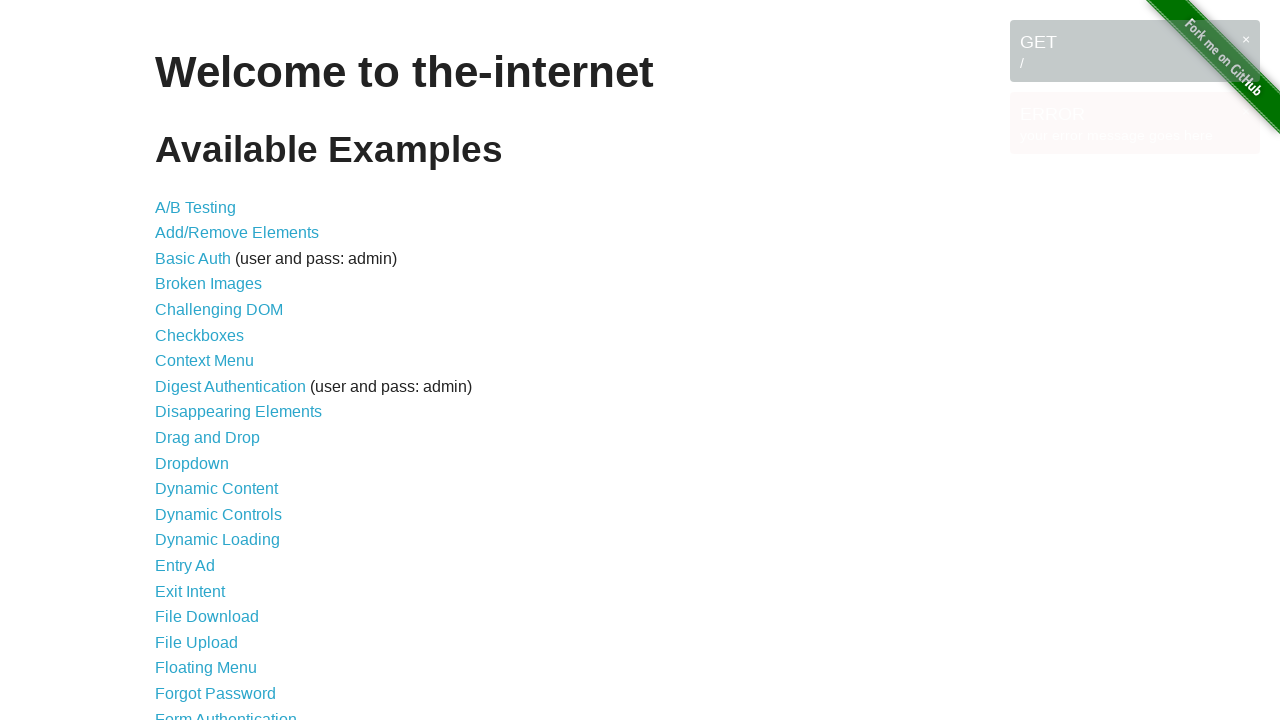

Displayed notice growl notification
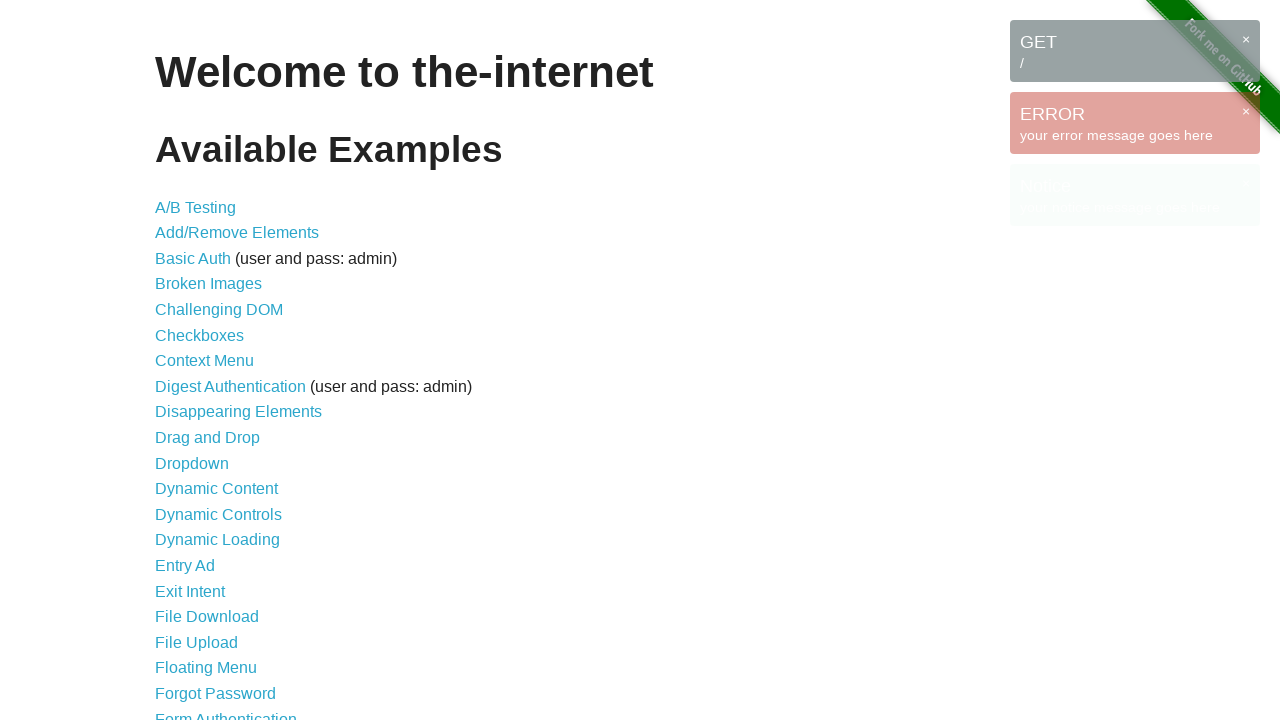

Displayed warning growl notification
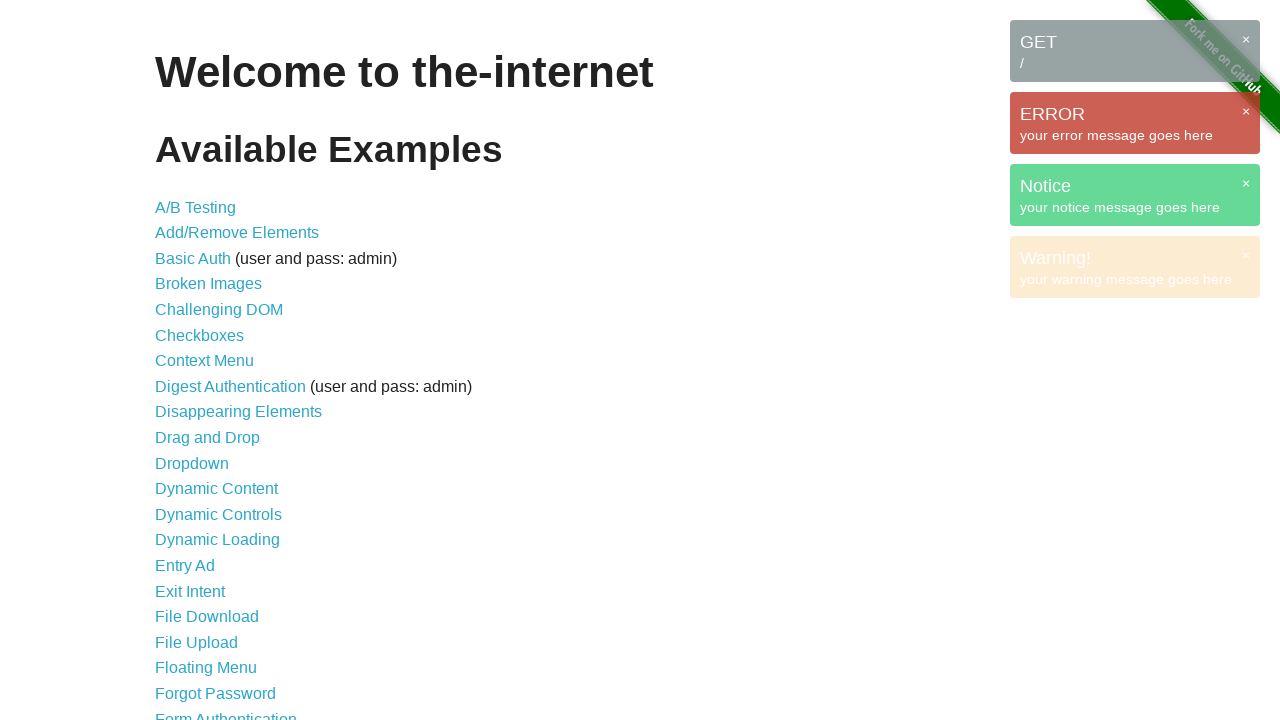

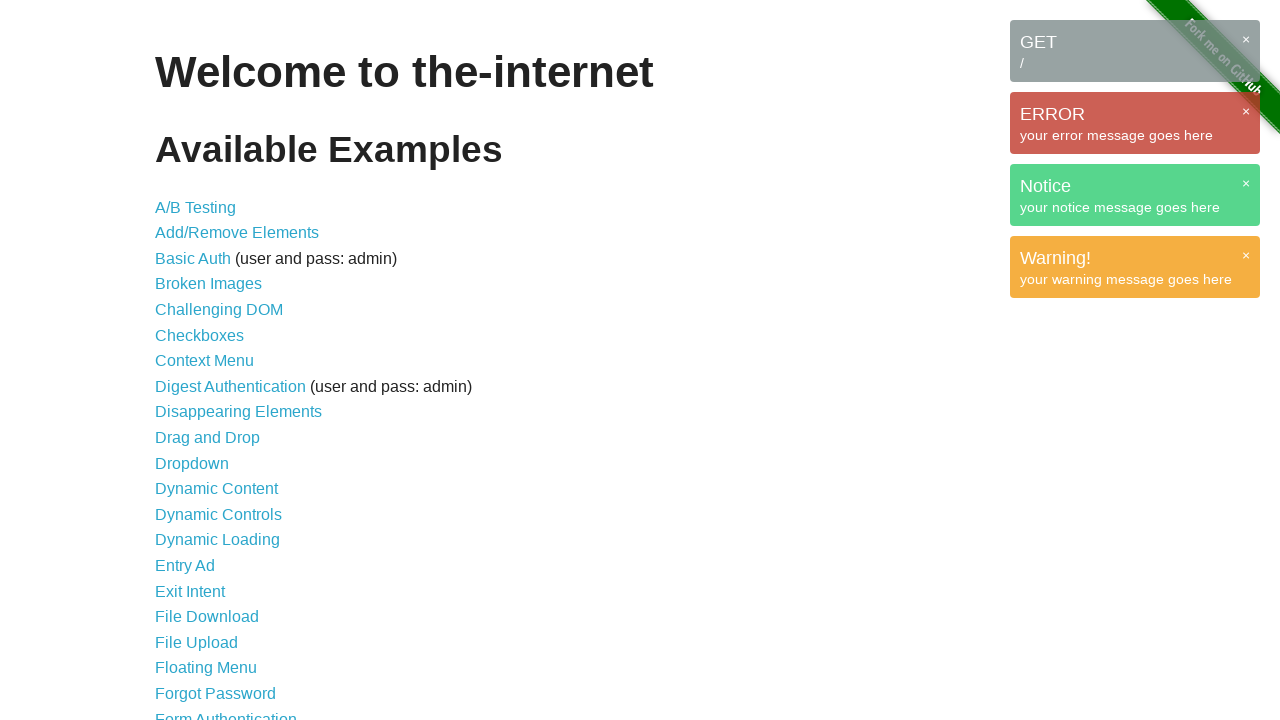